Navigates to Pro Kabaddi League standings page and verifies that team standings information is displayed for a specific team (Puneri Paltan)

Starting URL: https://www.prokabaddi.com/standings

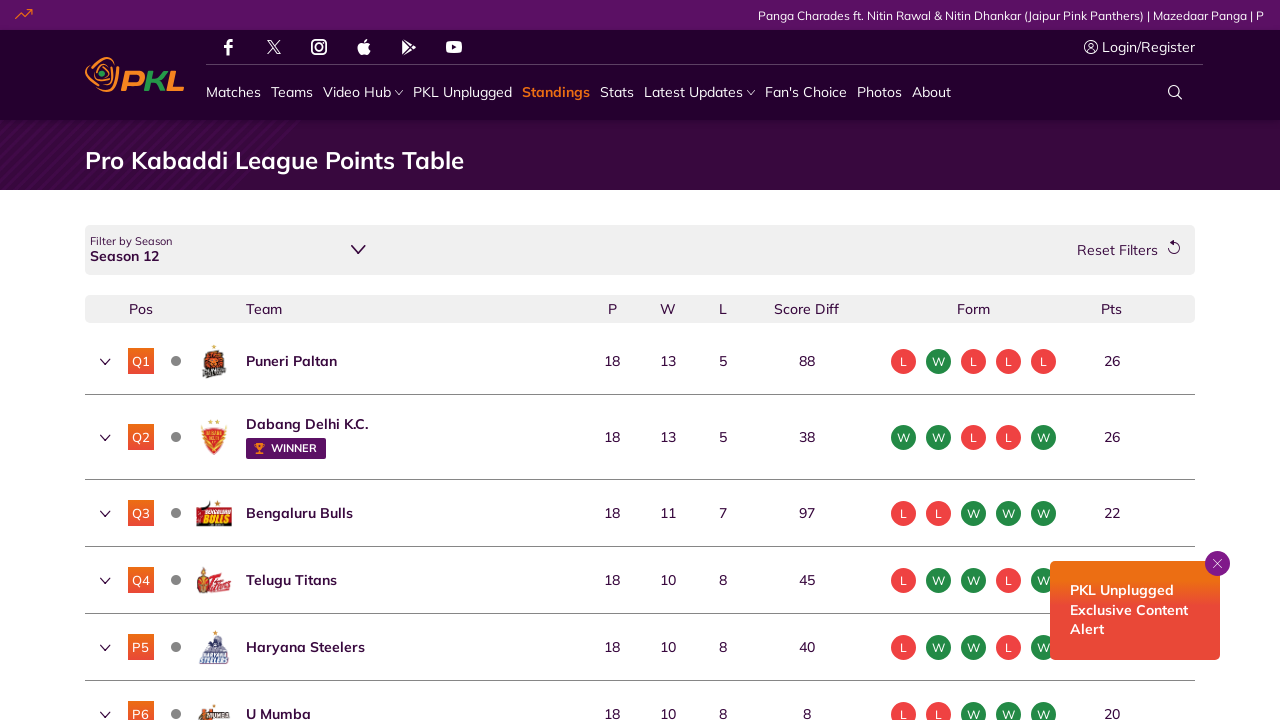

Waited for Pro Kabaddi standings page to fully load with networkidle state
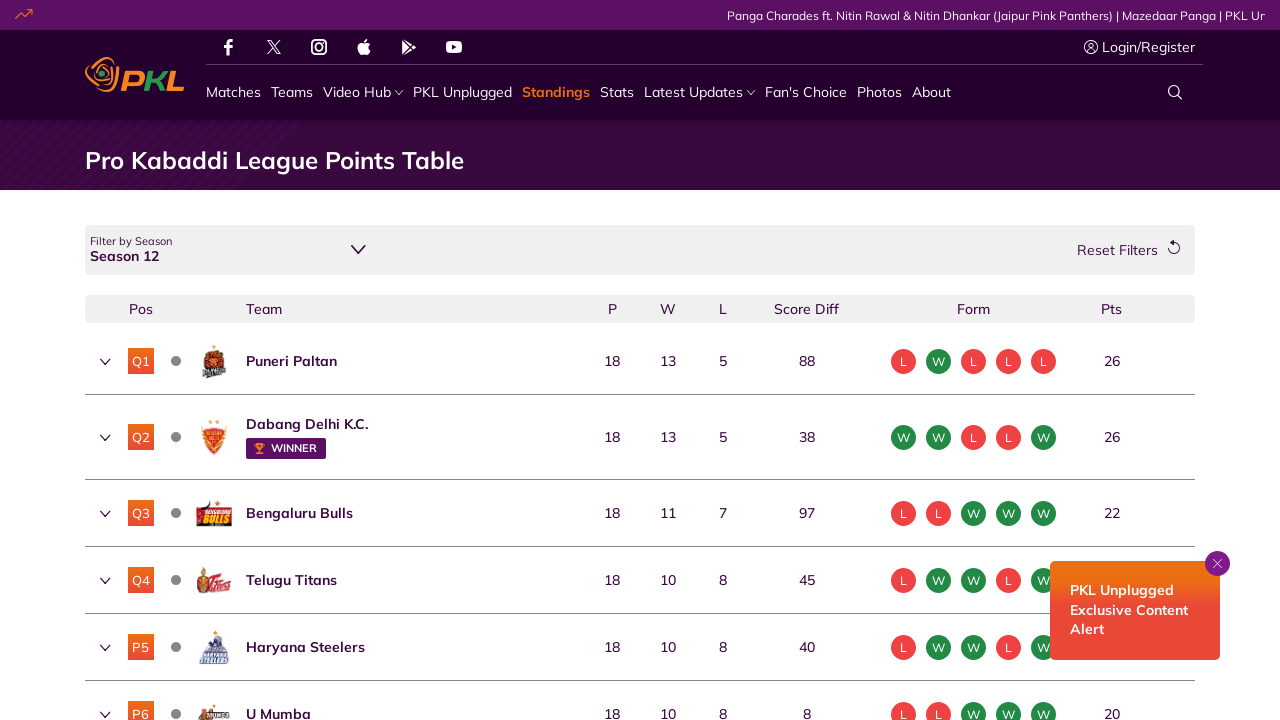

Set team name to verify: Puneri Paltan
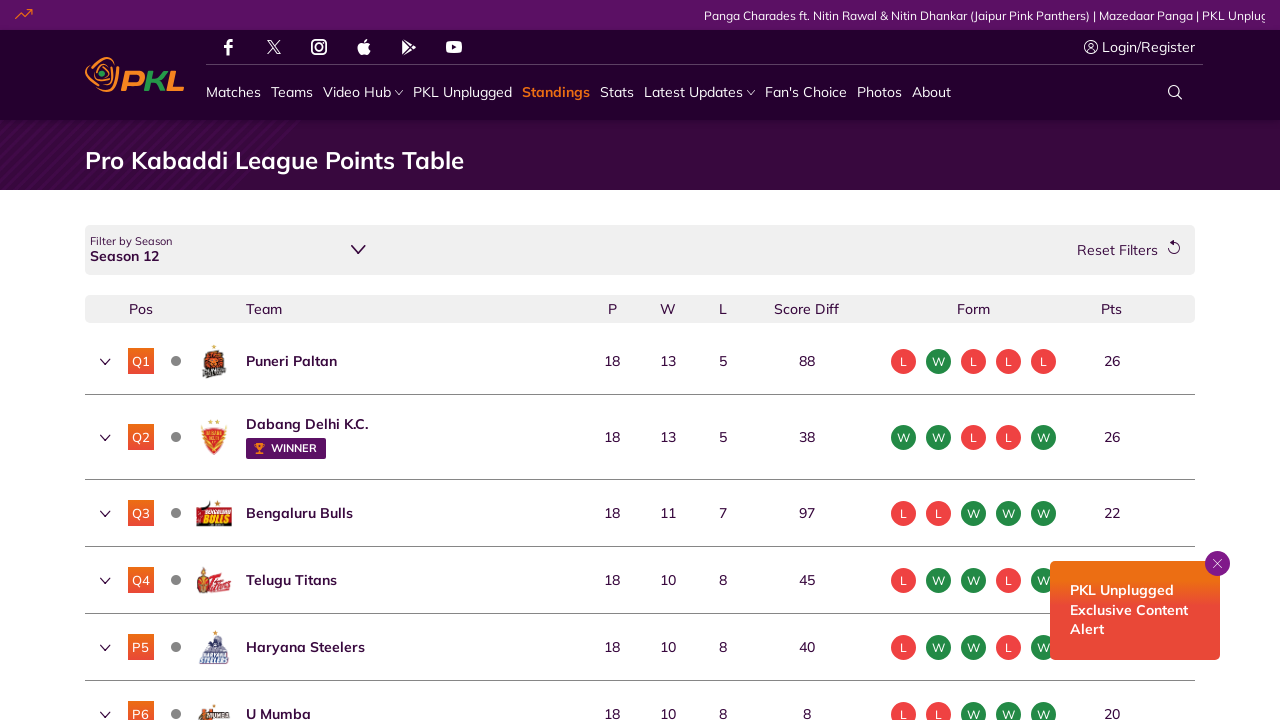

Located Puneri Paltan team row in standings table
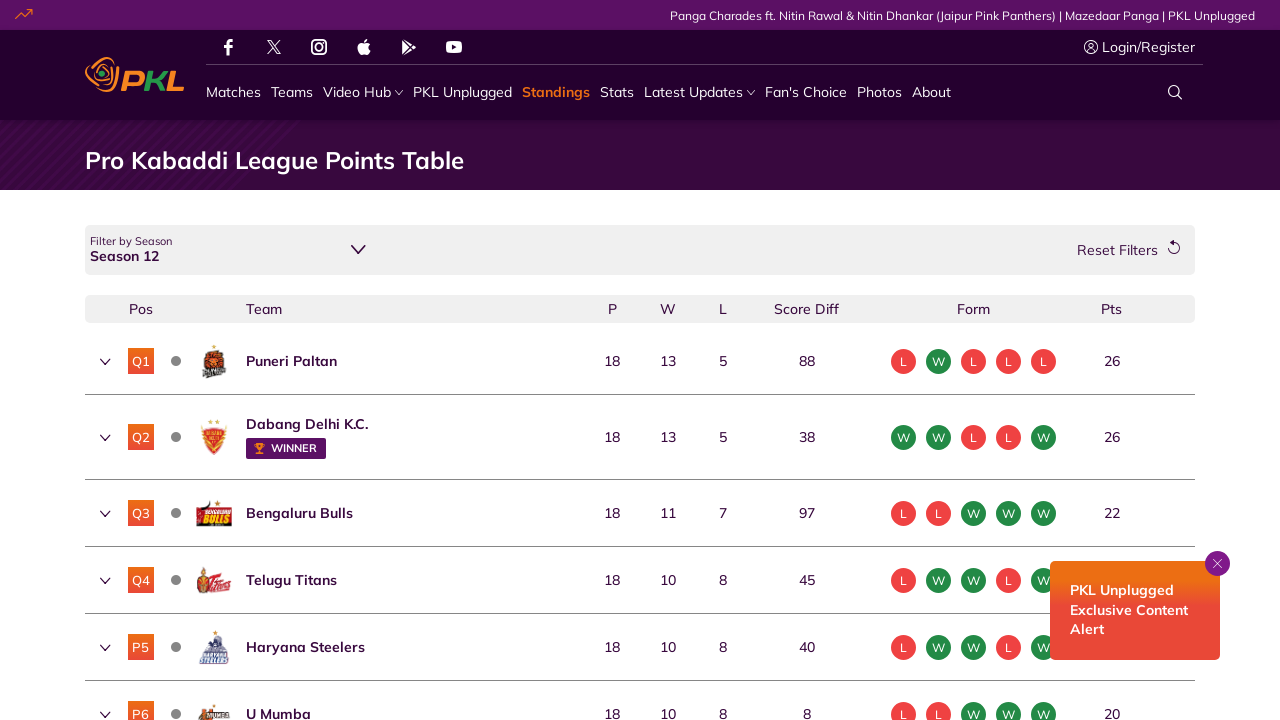

Verified team standings statistics are displayed for Puneri Paltan
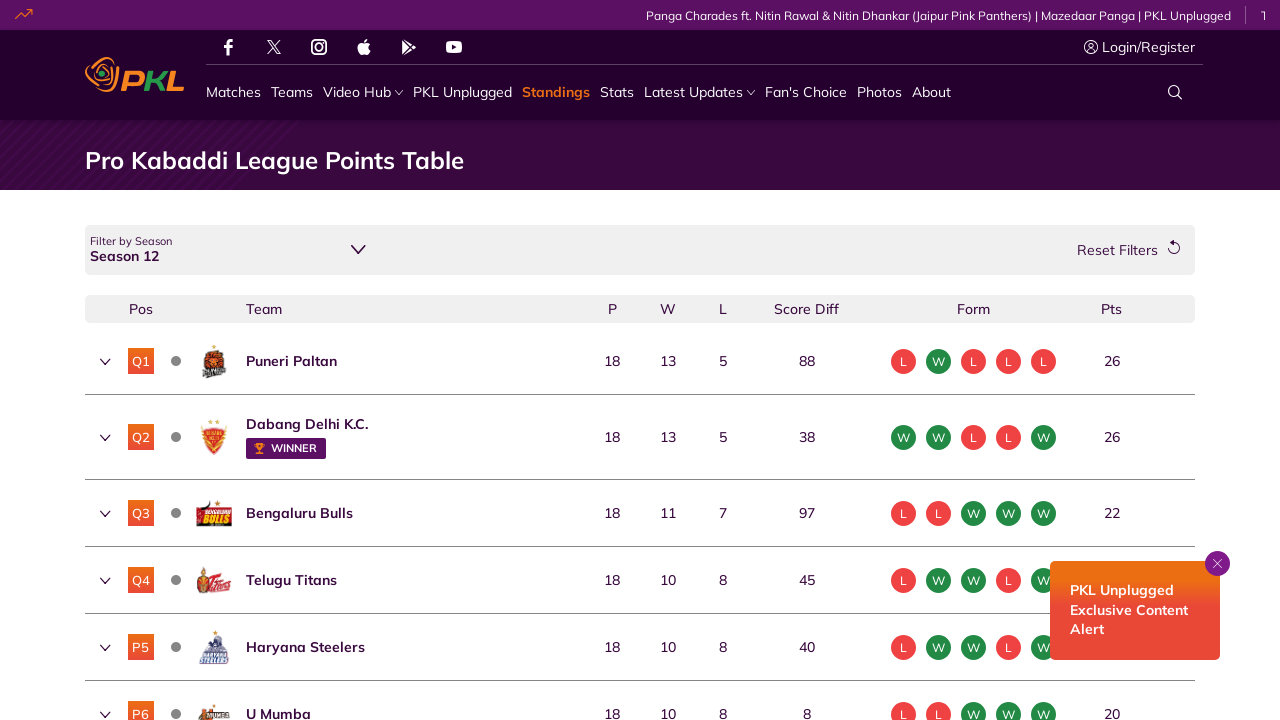

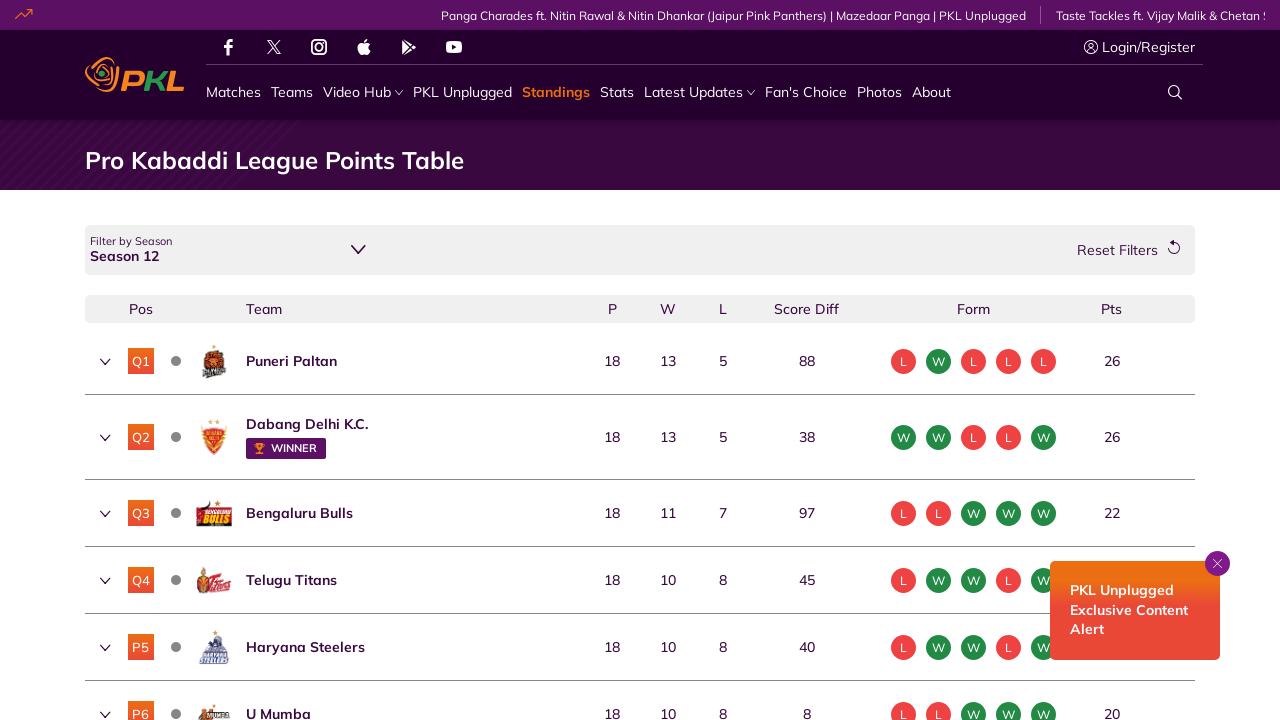